Tests state dropdown by verifying all options are present and accessible

Starting URL: https://testcenter.techproeducation.com/index.php?page=dropdown

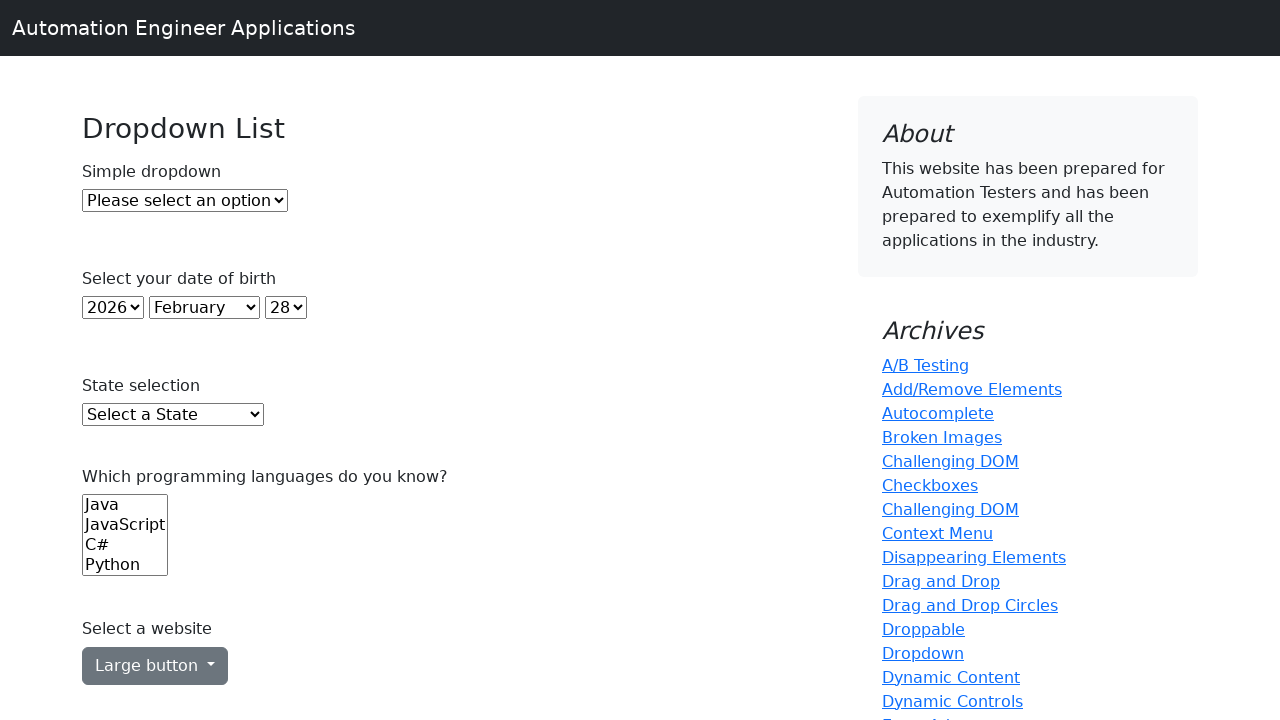

State dropdown selector loaded
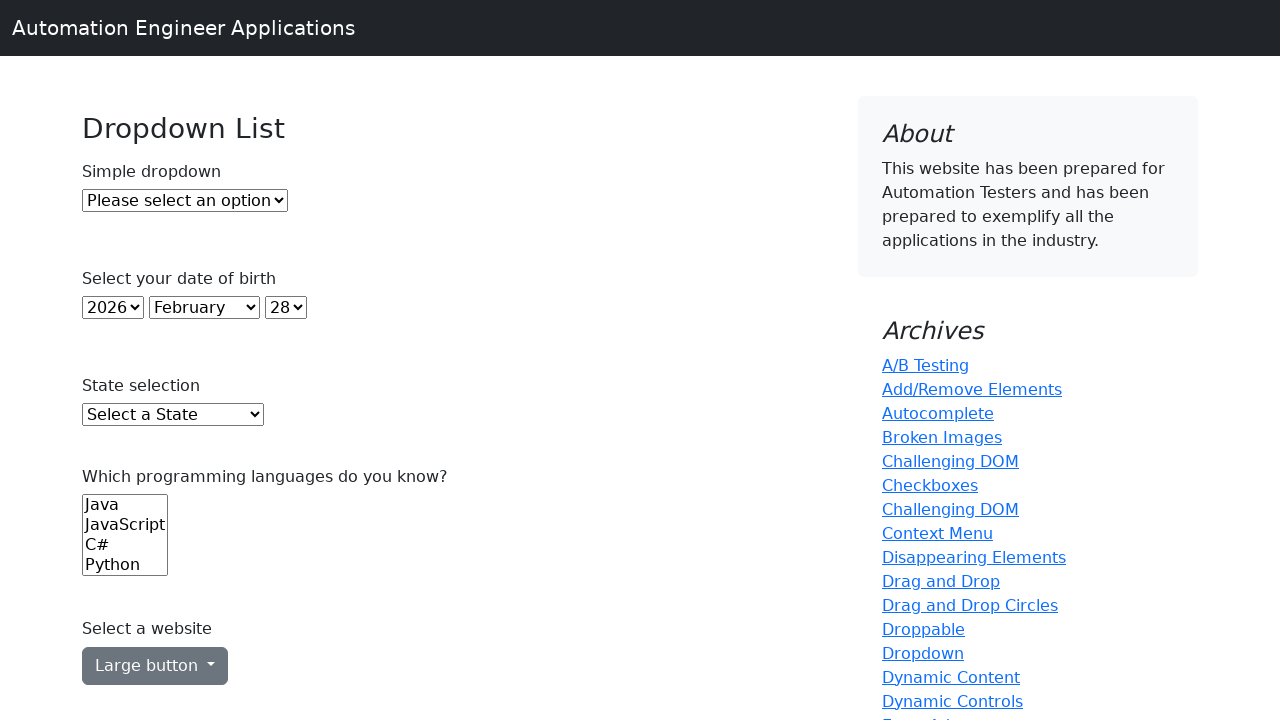

Clicked on state dropdown to open it at (173, 415) on select#state
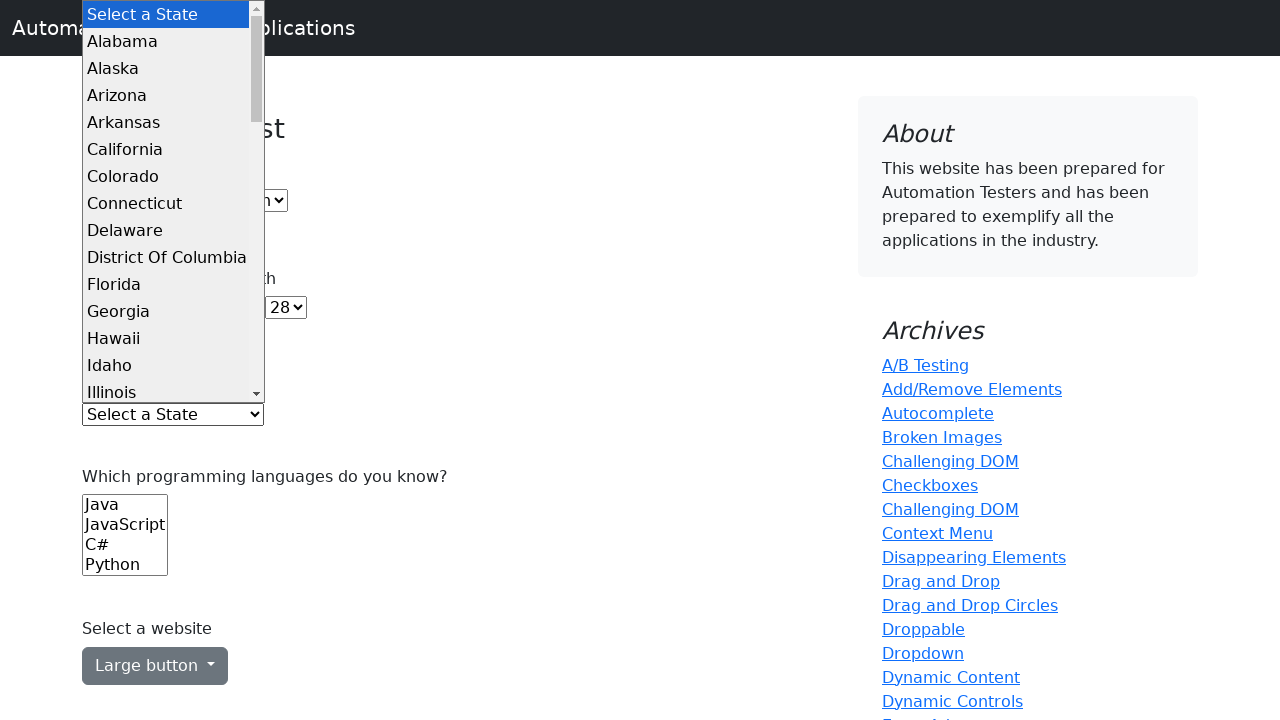

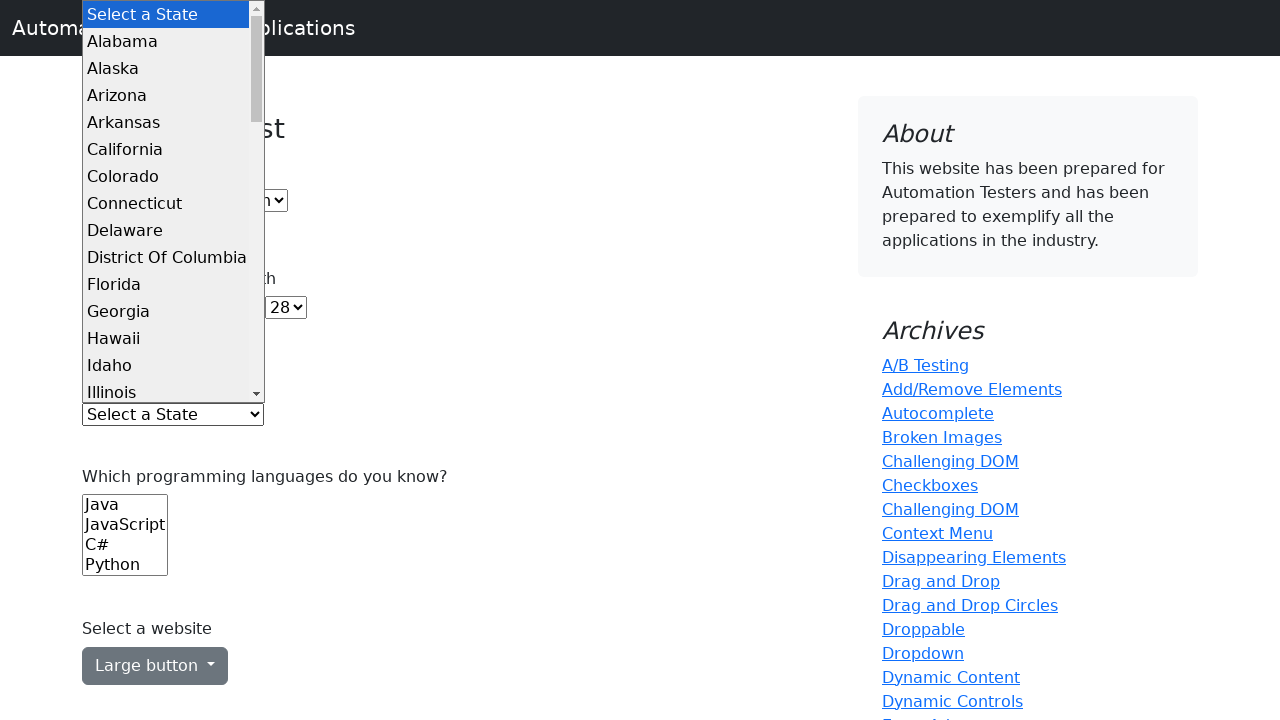